Tests drag and drop functionality by dragging element A and dropping it onto element B

Starting URL: https://crossbrowsertesting.github.io/drag-and-drop

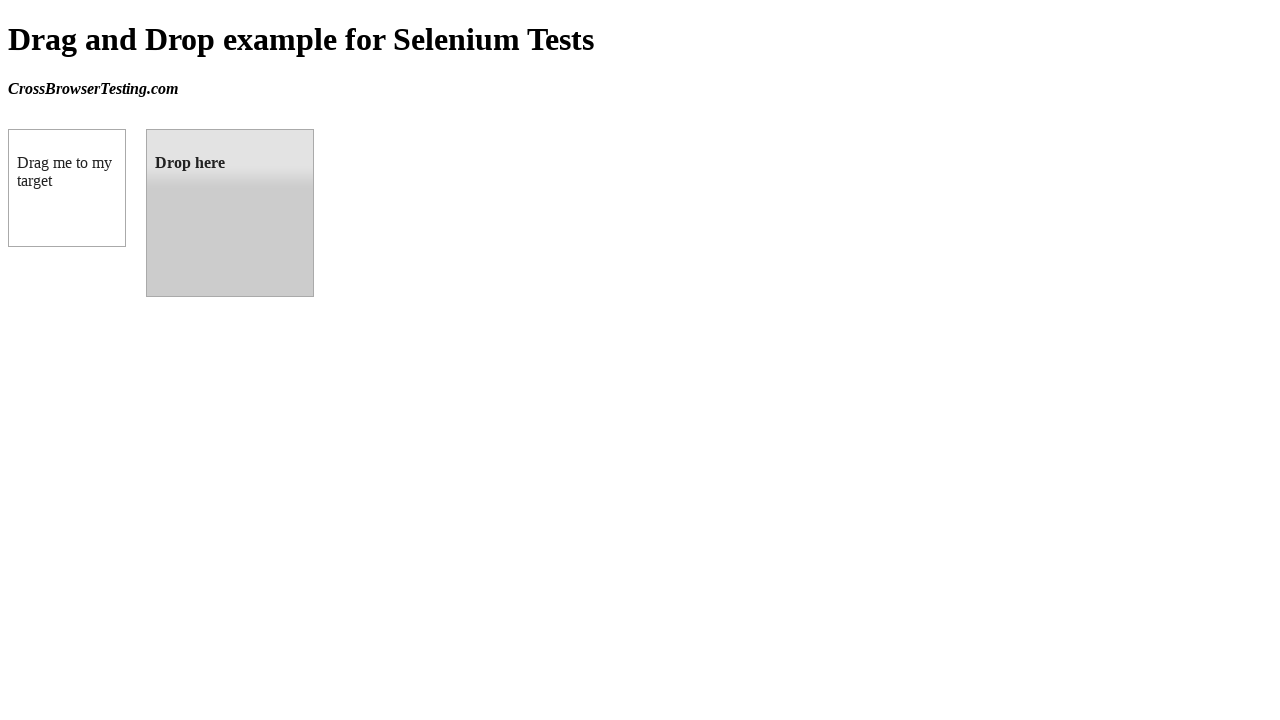

Located draggable element (box A)
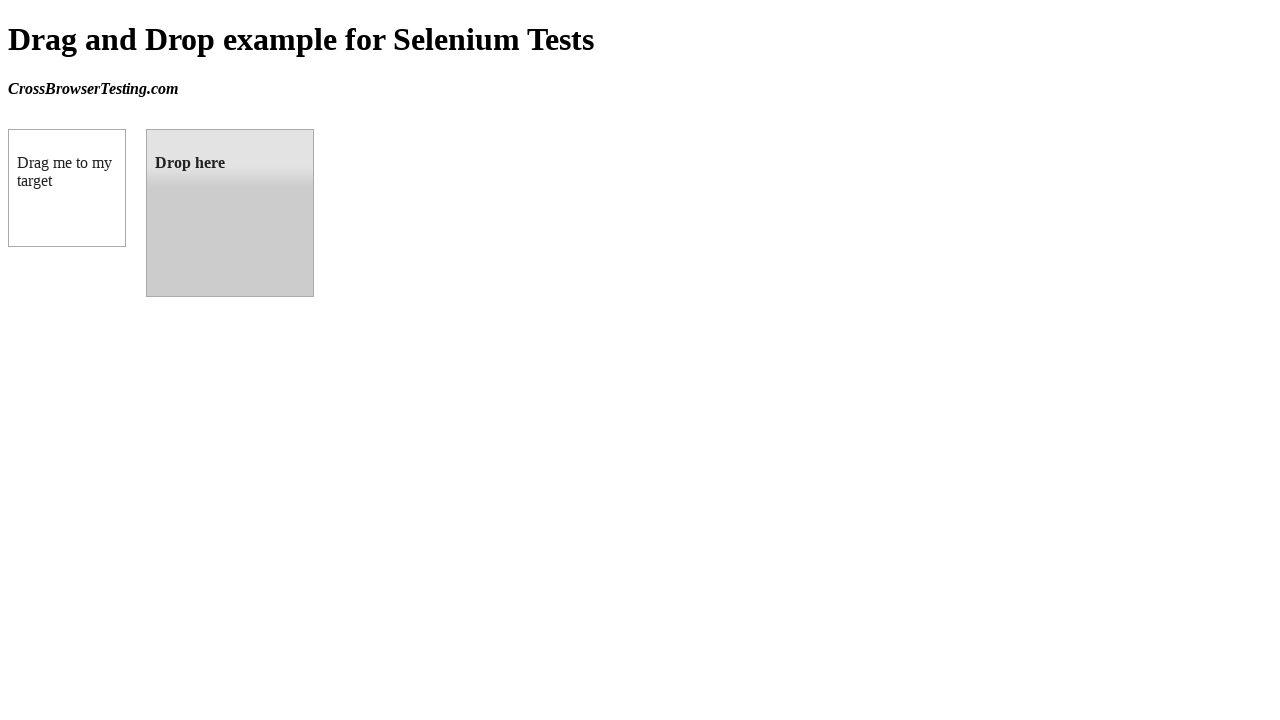

Located droppable element (box B)
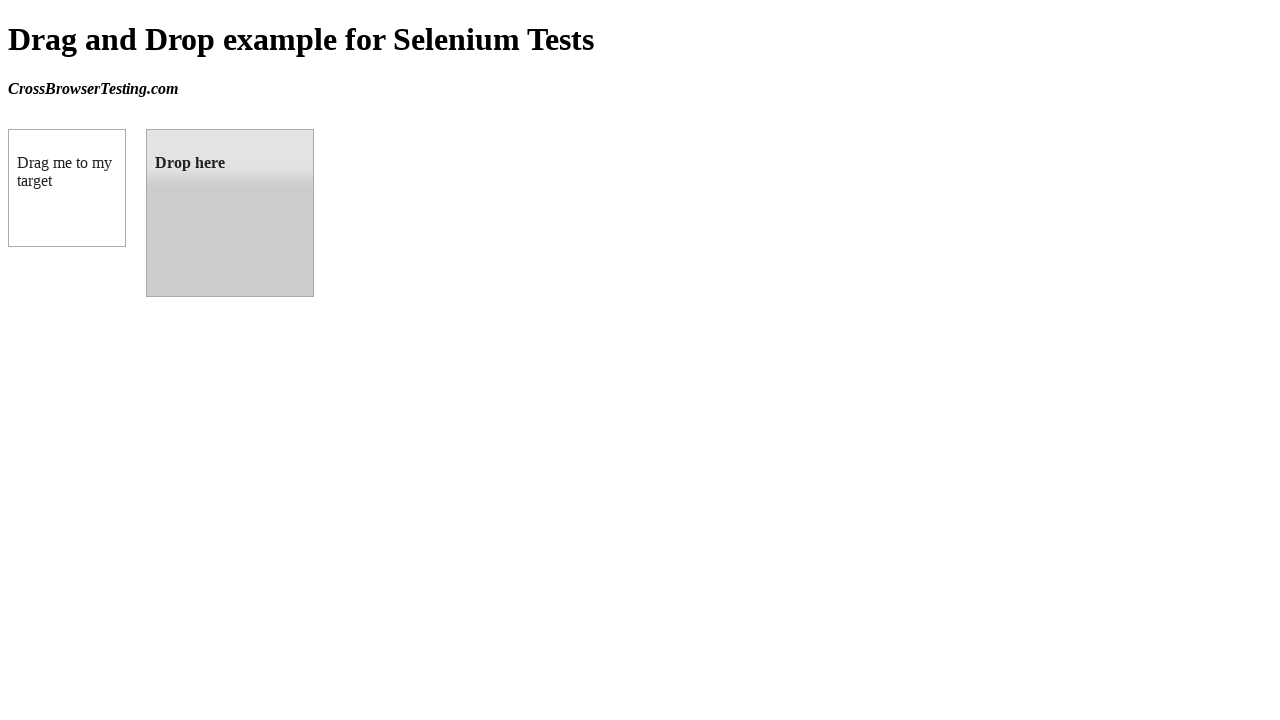

Dragged box A and dropped it onto box B at (230, 213)
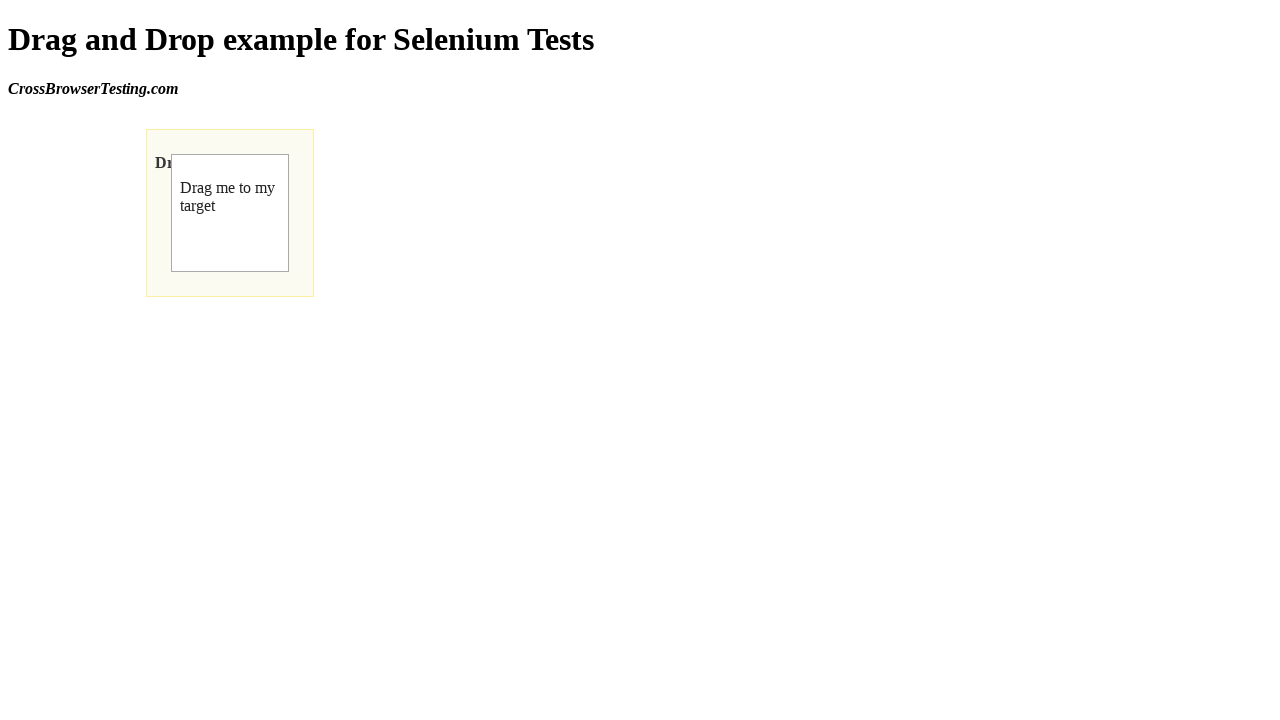

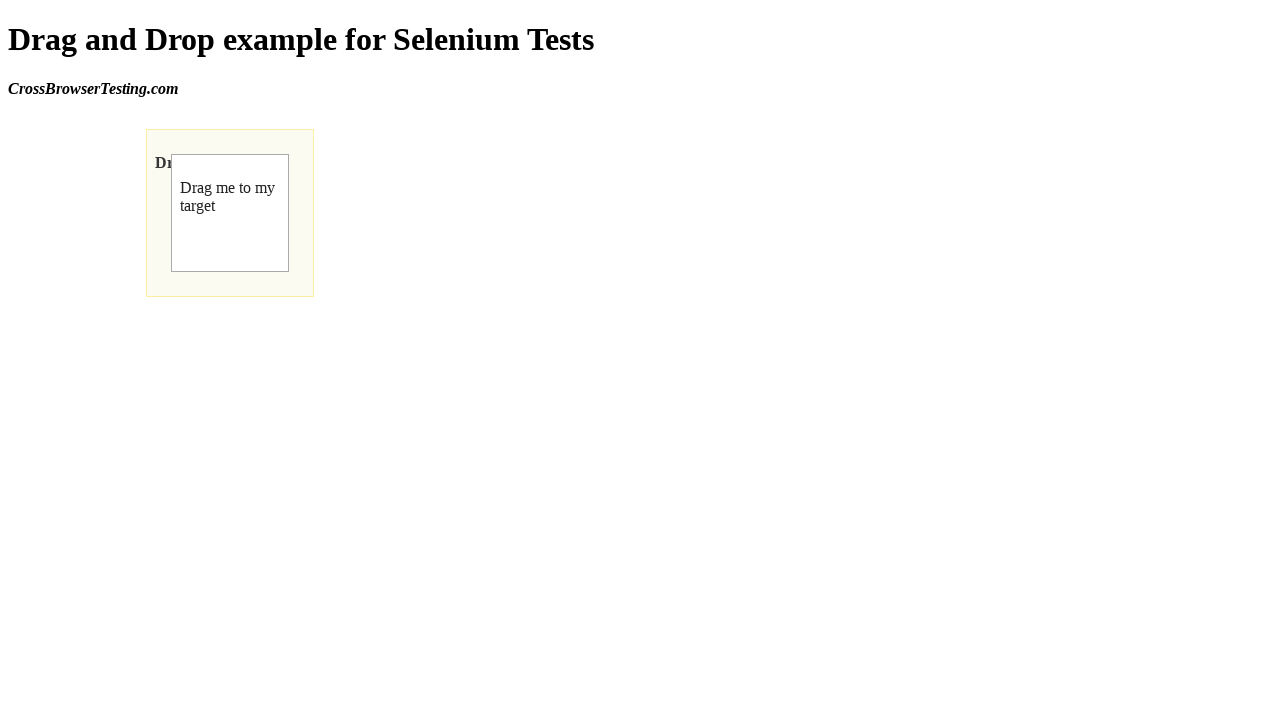